Tests marking individual todo items as complete using their checkboxes.

Starting URL: https://demo.playwright.dev/todomvc

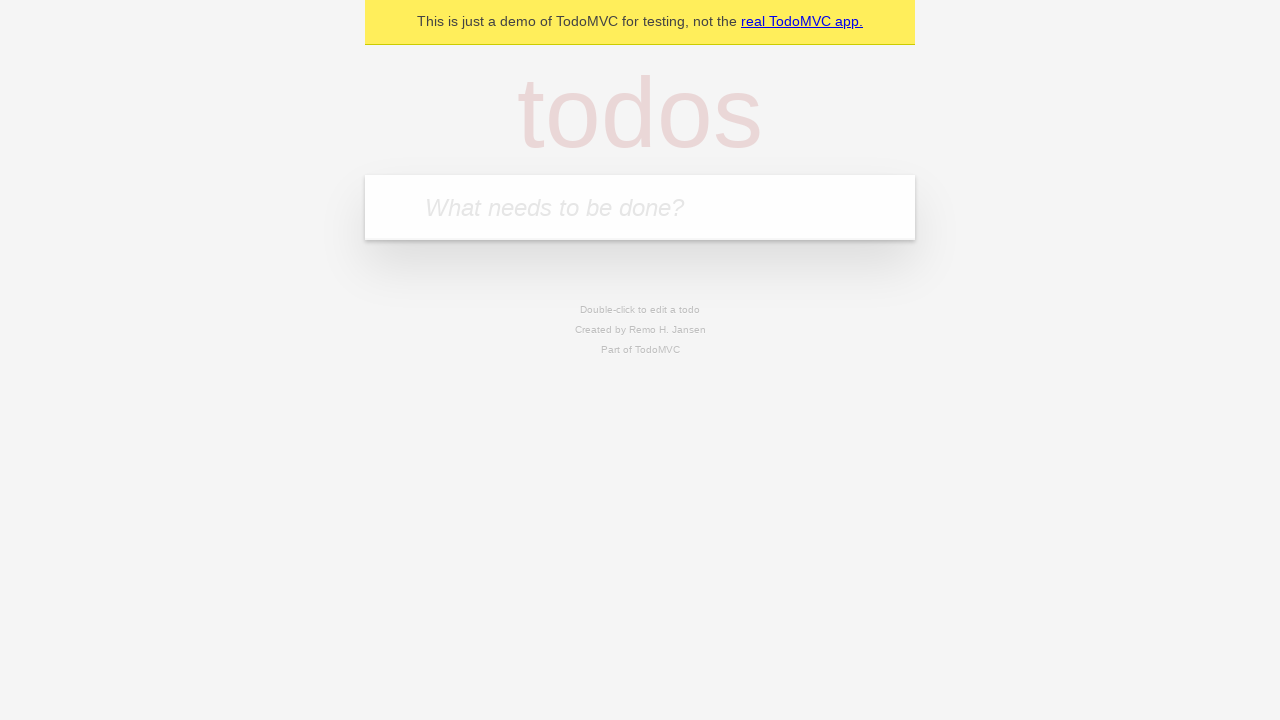

Located the todo input field
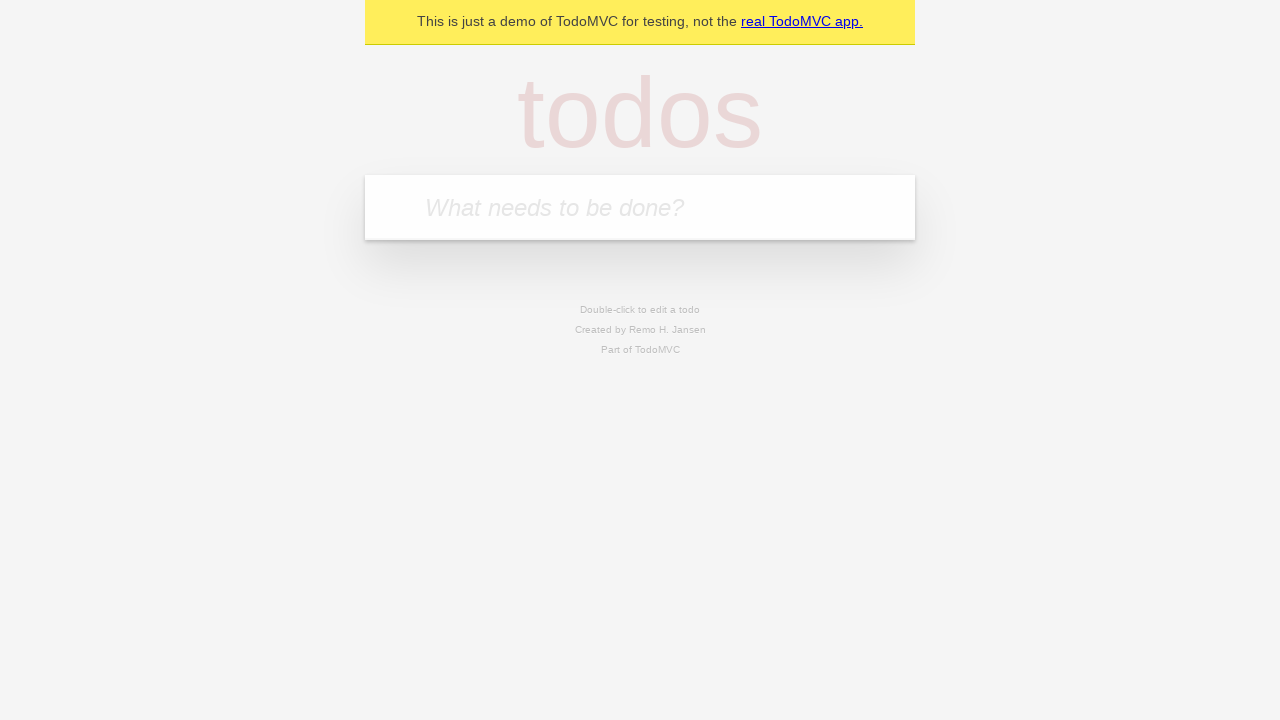

Filled todo input with 'buy some cheese' on internal:attr=[placeholder="What needs to be done?"i]
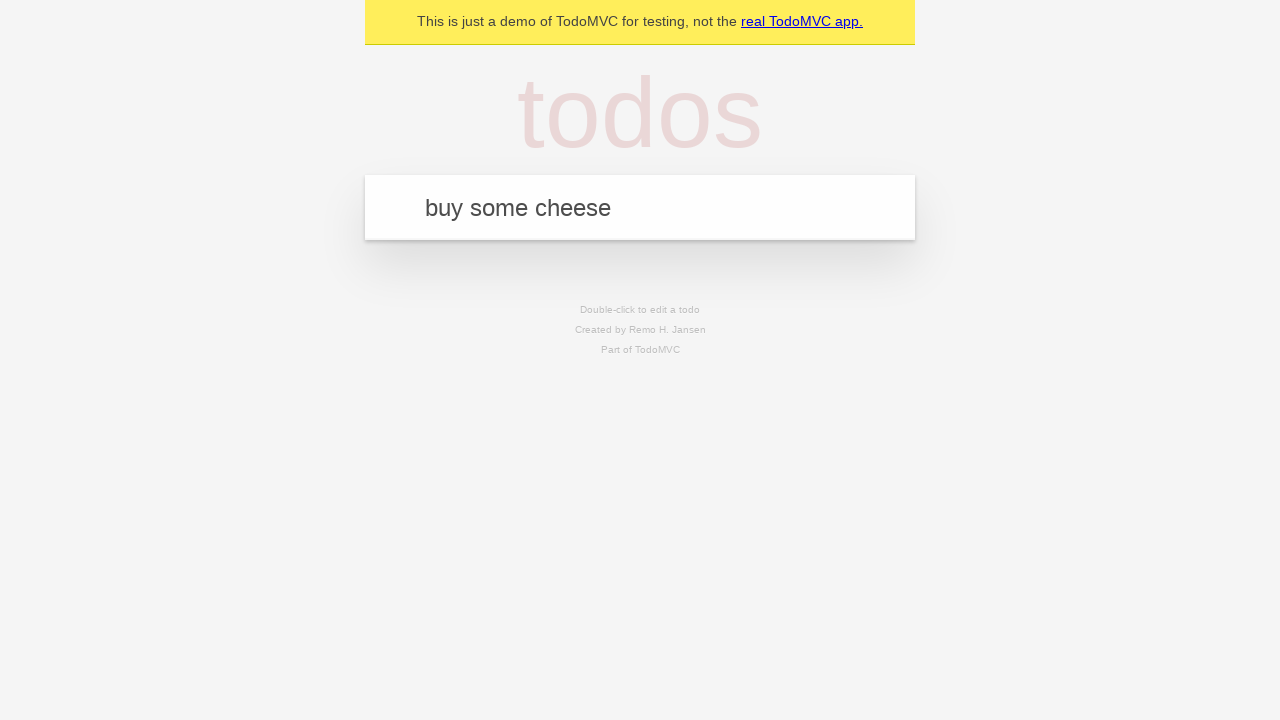

Pressed Enter to add first todo item on internal:attr=[placeholder="What needs to be done?"i]
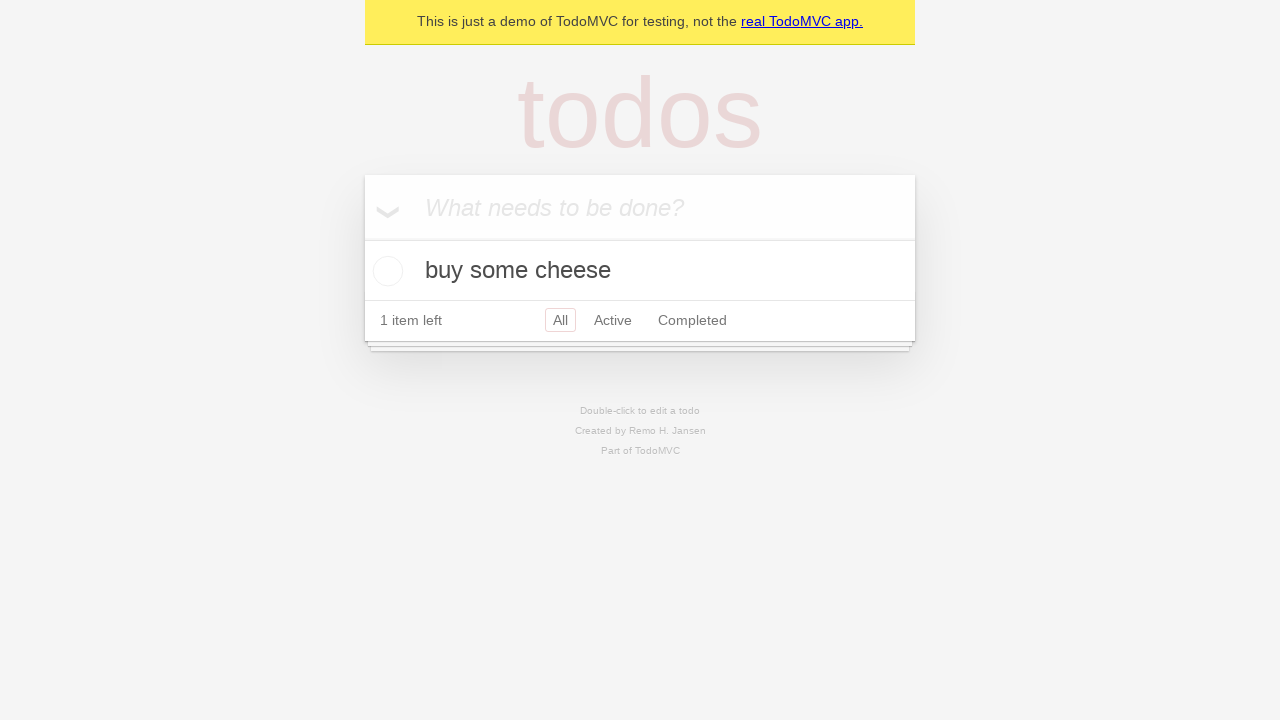

Filled todo input with 'feed the cat' on internal:attr=[placeholder="What needs to be done?"i]
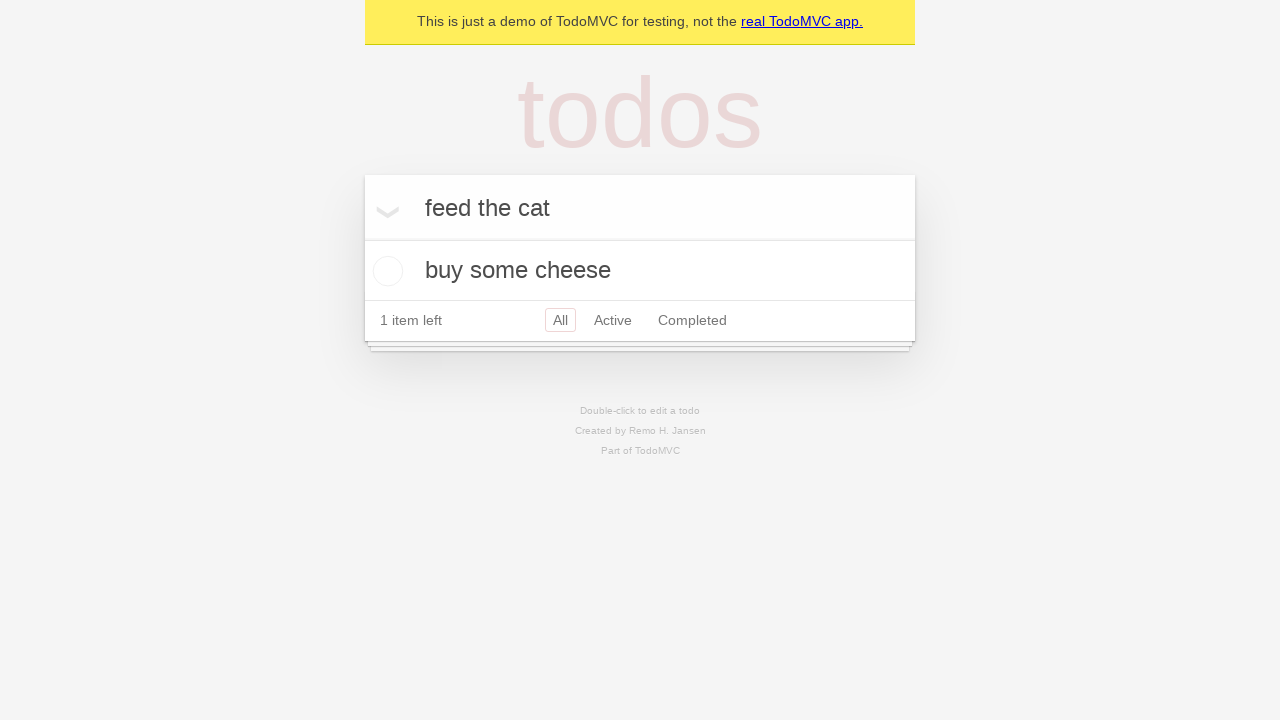

Pressed Enter to add second todo item on internal:attr=[placeholder="What needs to be done?"i]
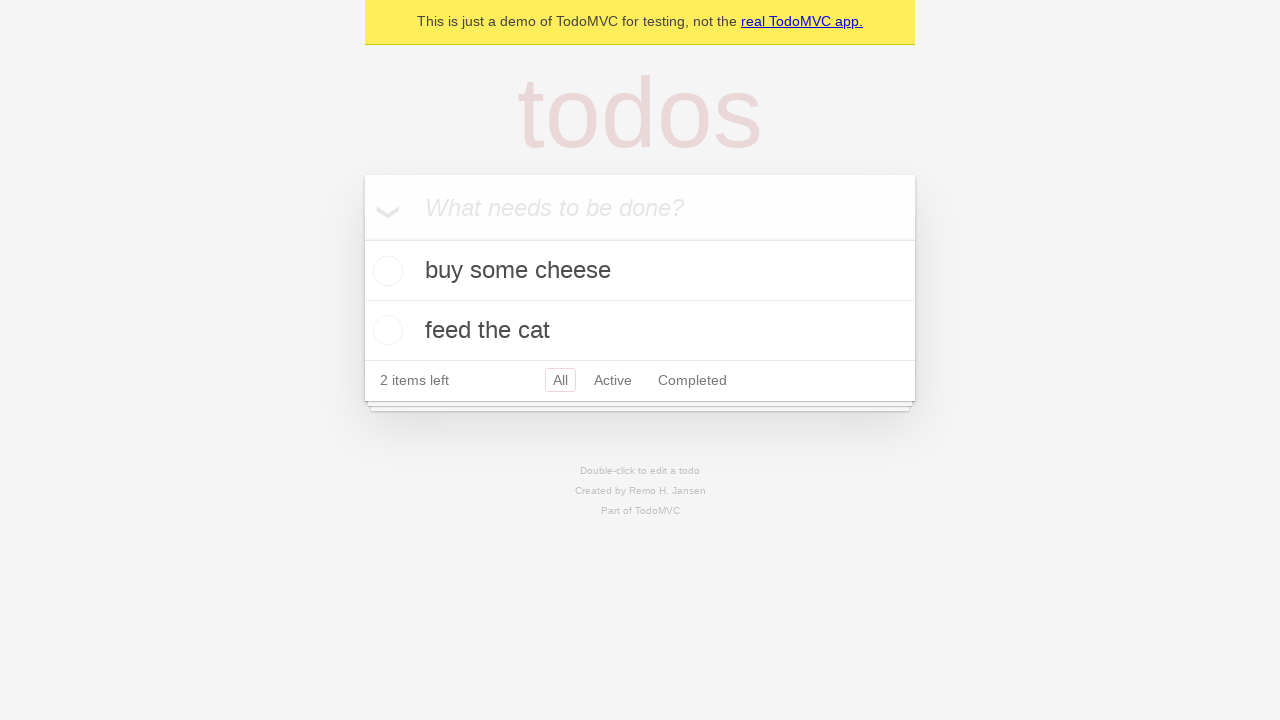

Located the first todo item
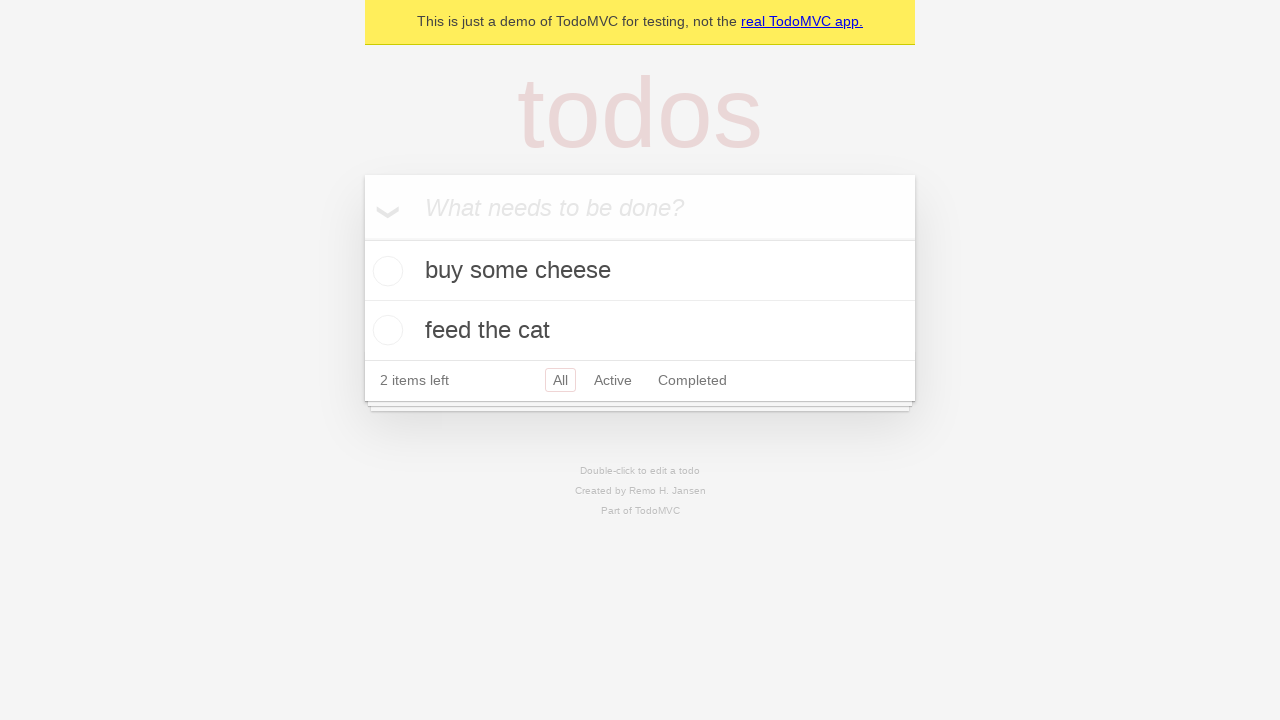

Checked the first todo item checkbox at (385, 271) on internal:testid=[data-testid="todo-item"s] >> nth=0 >> internal:role=checkbox
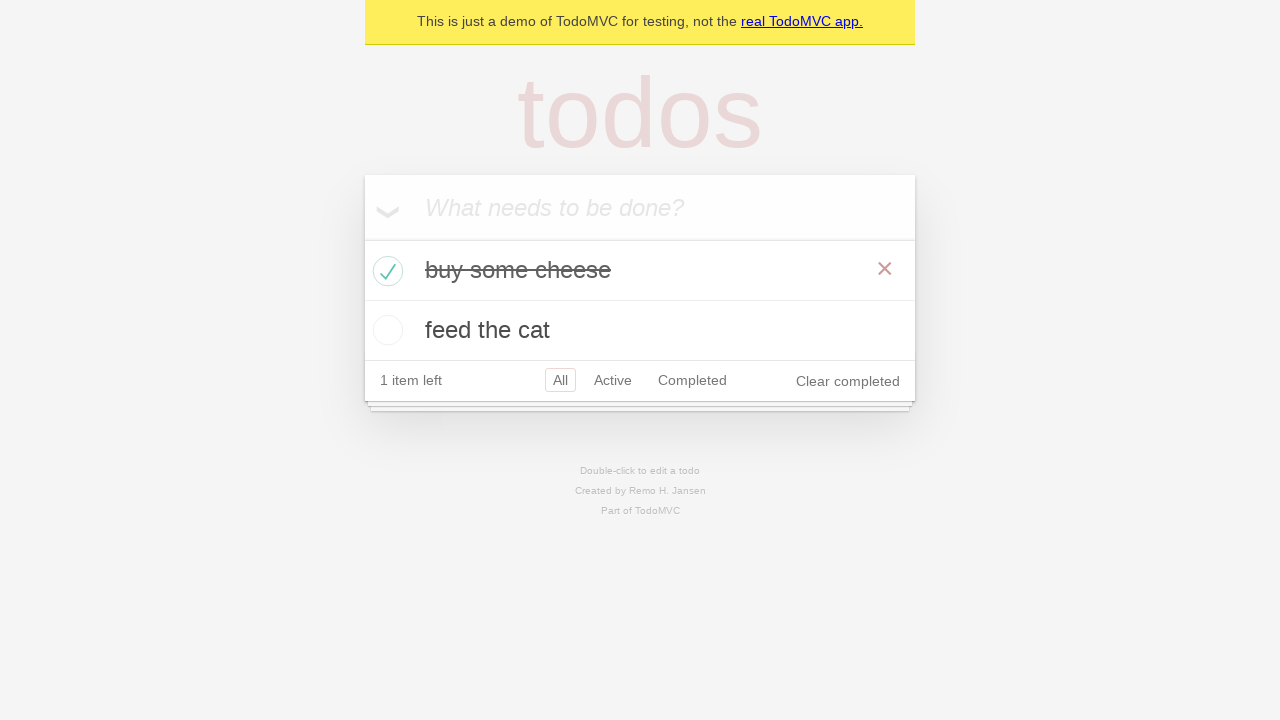

Located the second todo item
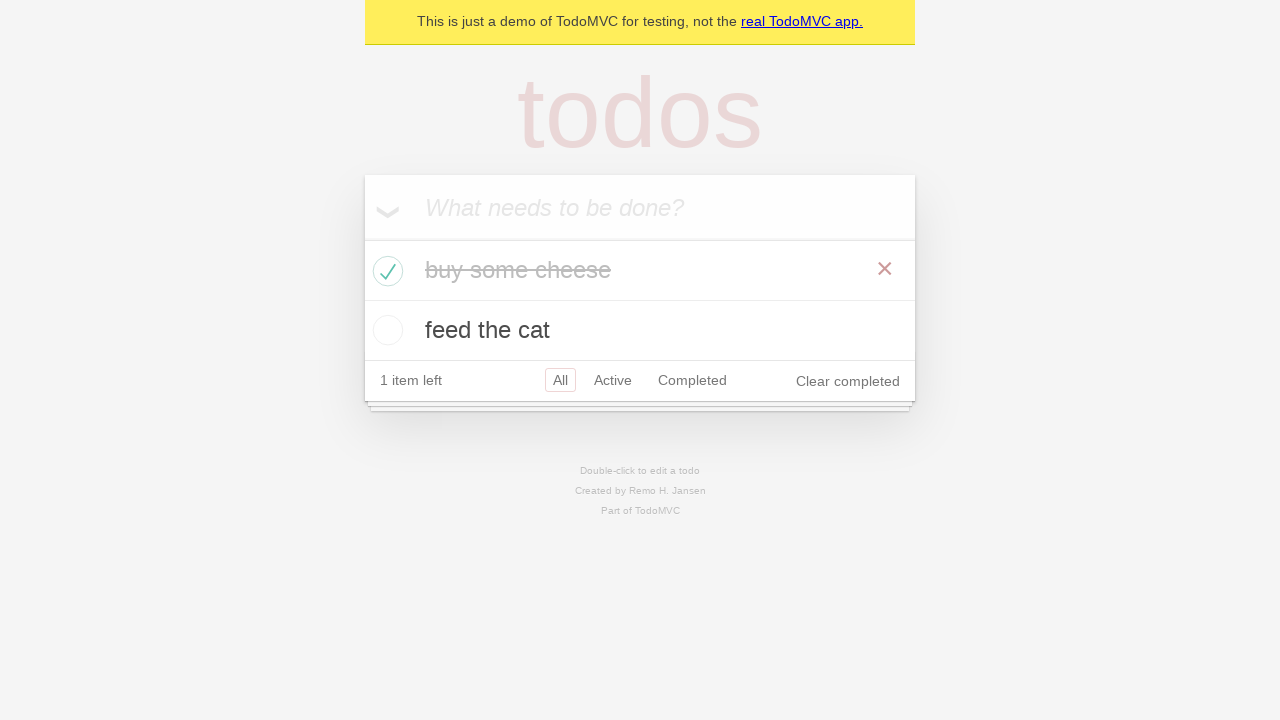

Checked the second todo item checkbox at (385, 330) on internal:testid=[data-testid="todo-item"s] >> nth=1 >> internal:role=checkbox
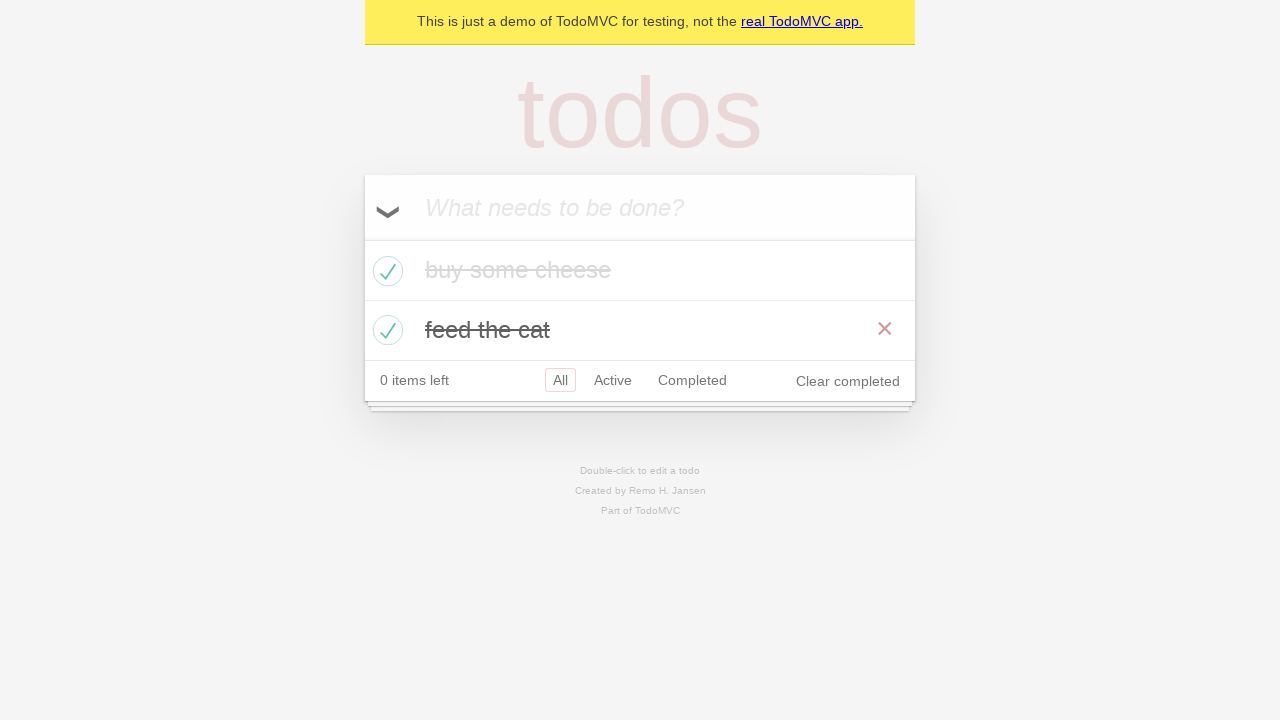

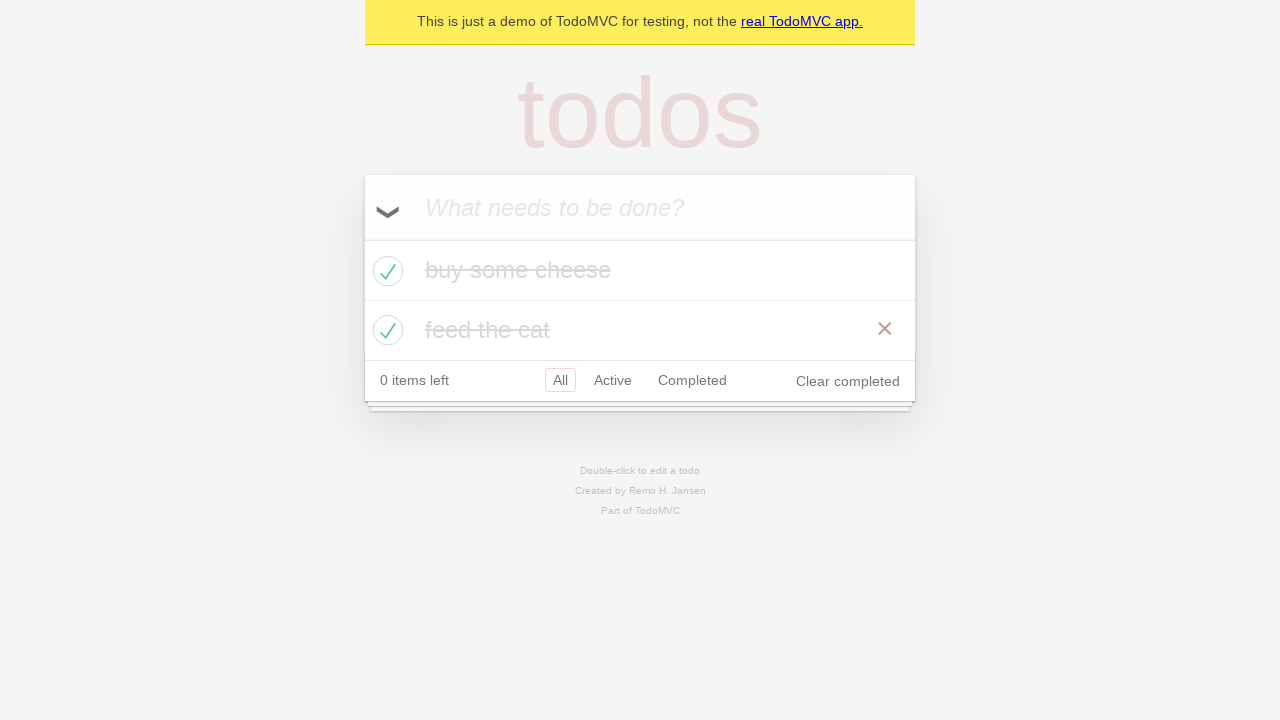